Tests that the registration form shows red border validation errors when submitting with empty fields

Starting URL: https://demoqa.com/

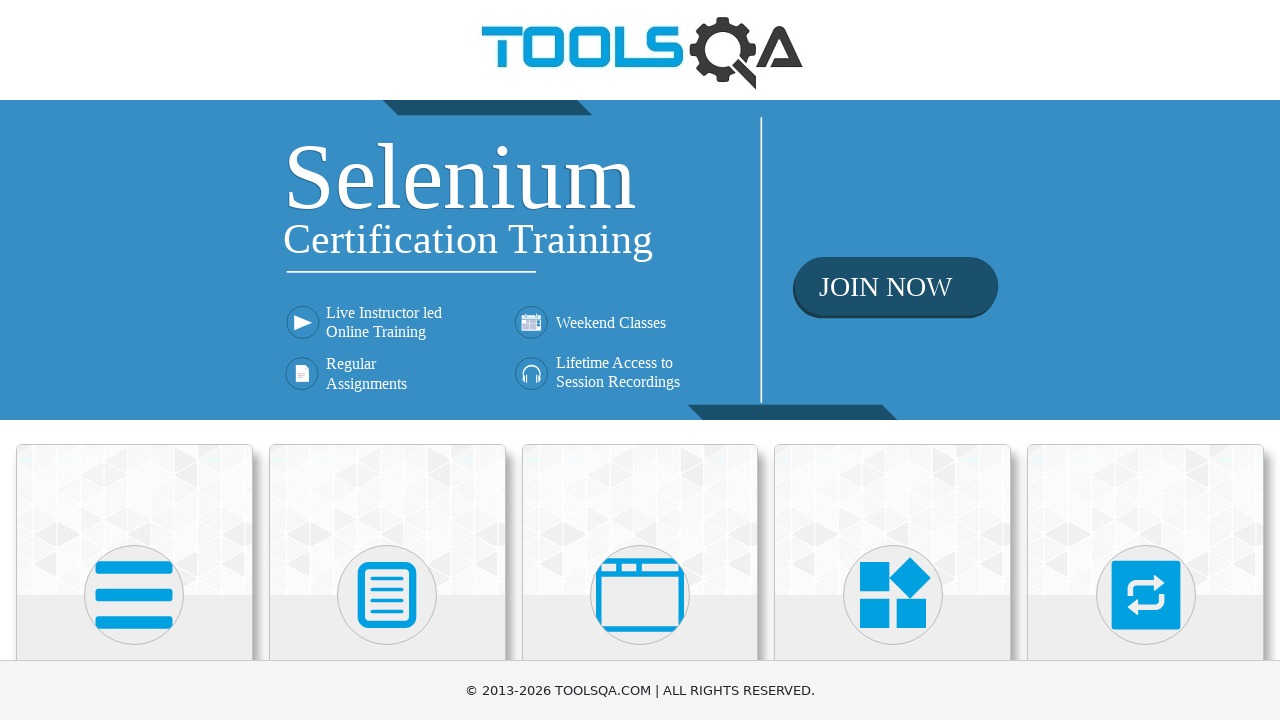

Clicked on Book Store Application card at (134, 461) on text=Book Store Application
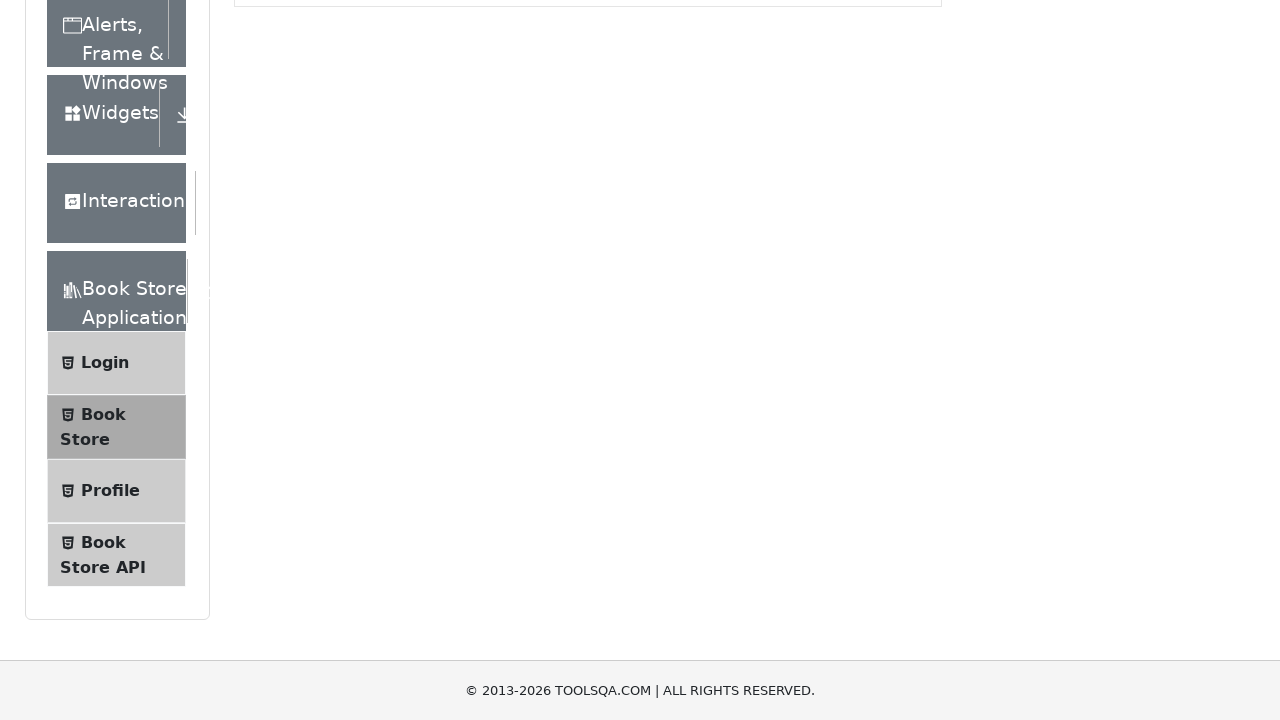

Clicked on Login menu item at (105, 132) on text=Login
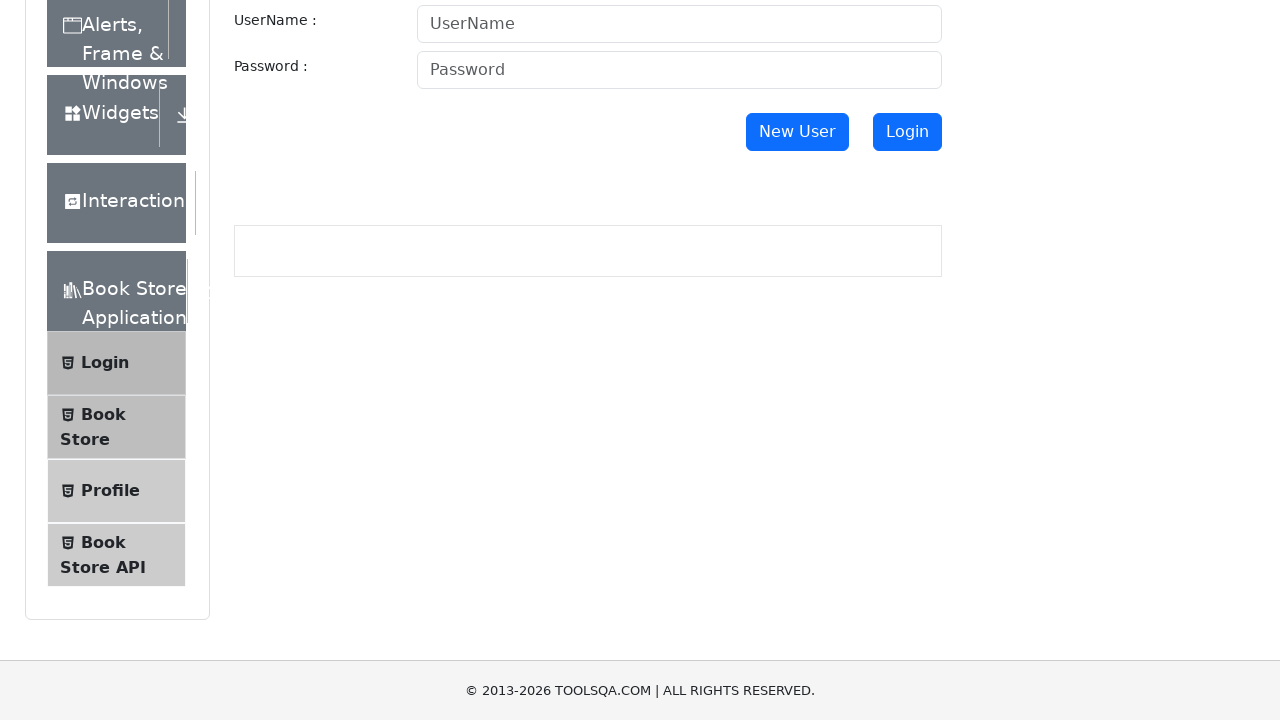

Clicked New User button to navigate to registration at (797, 132) on #newUser
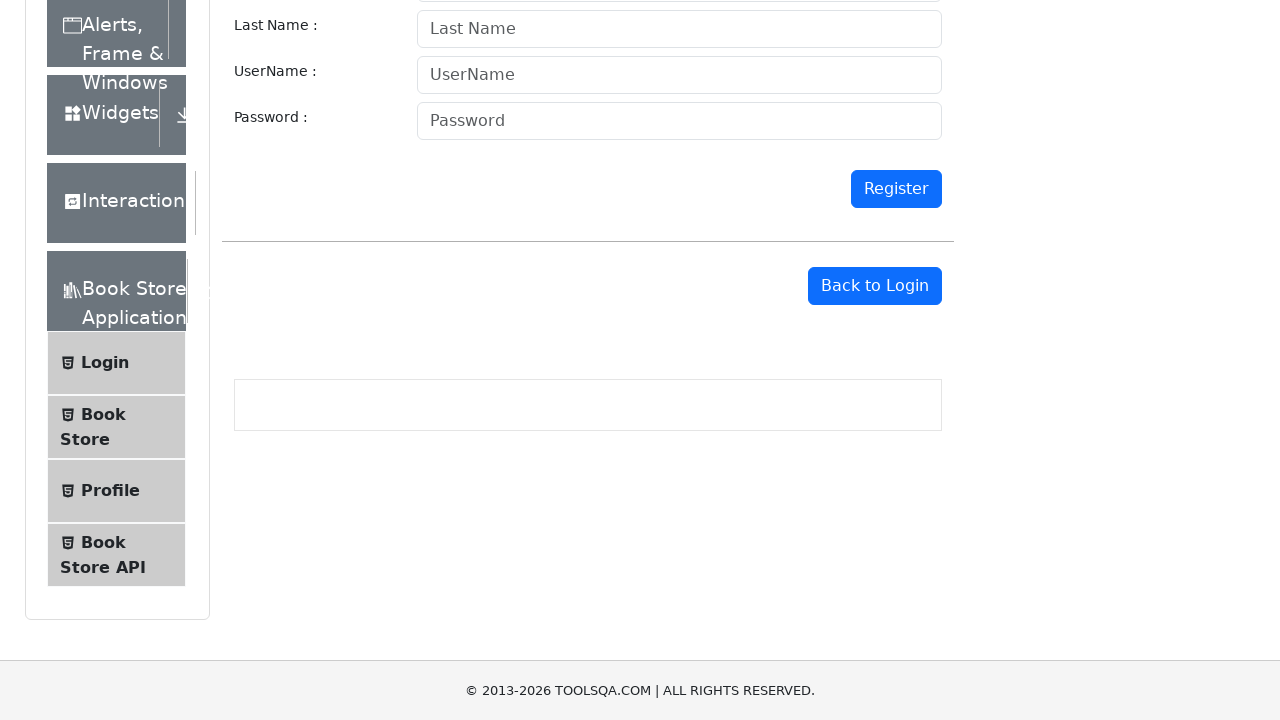

Clicked Register button without filling any fields at (896, 189) on #register
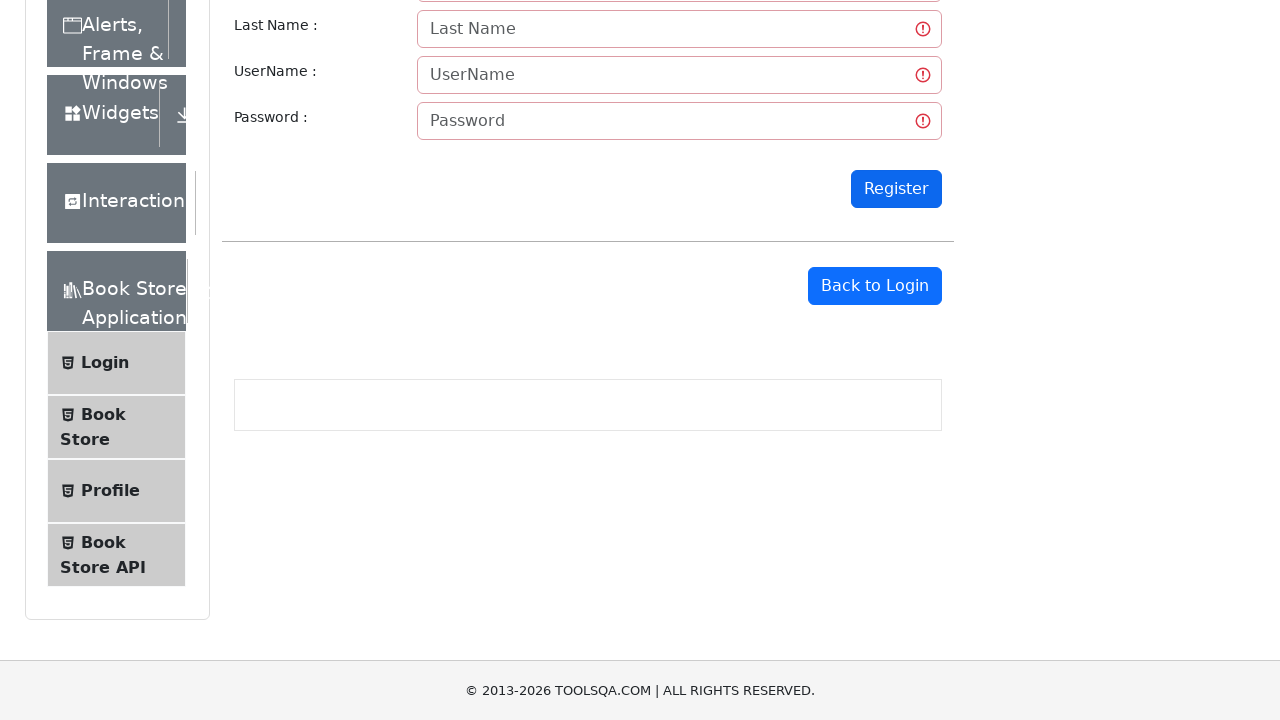

Waited 2000ms for validation errors to appear
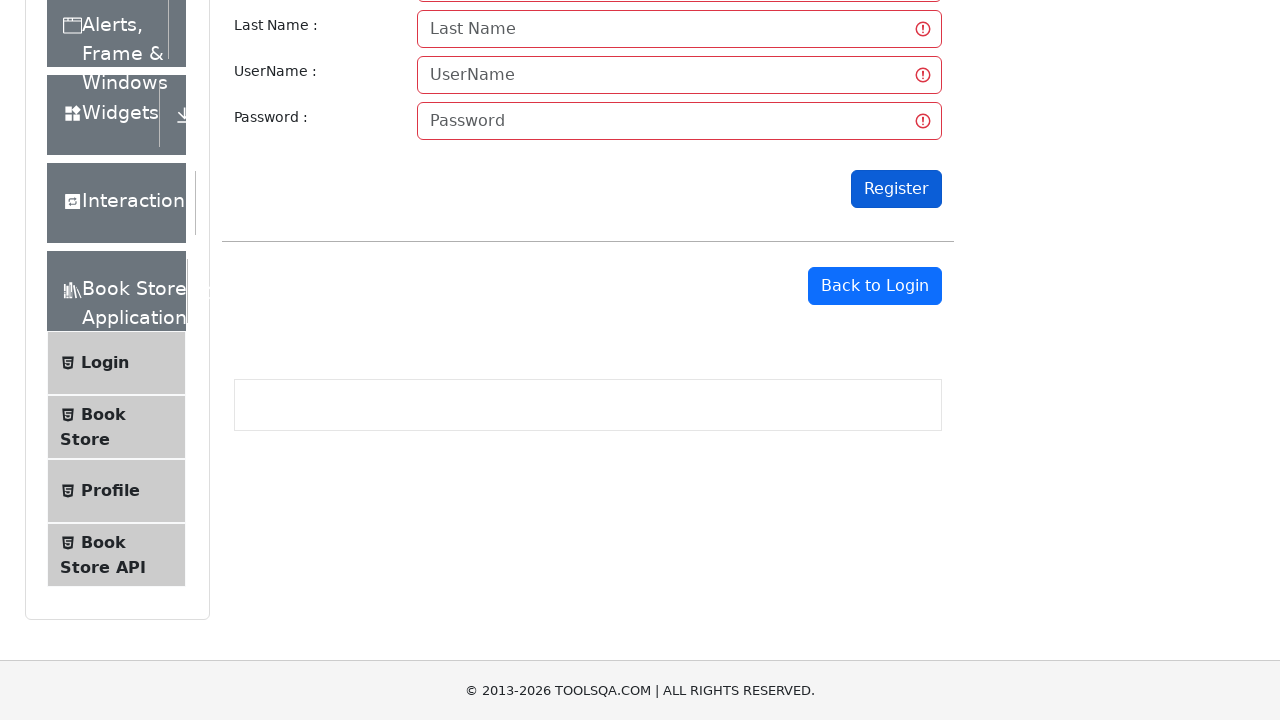

Verified firstname field has red border validation error
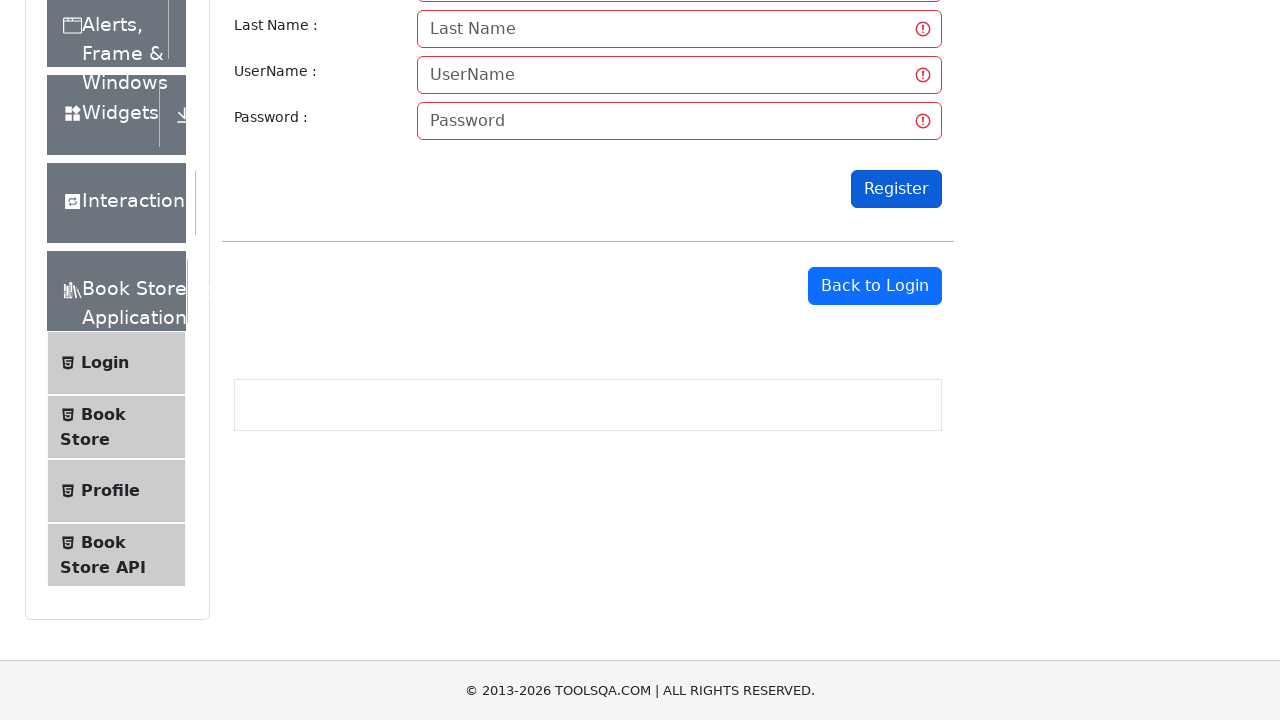

Verified lastname field has red border validation error
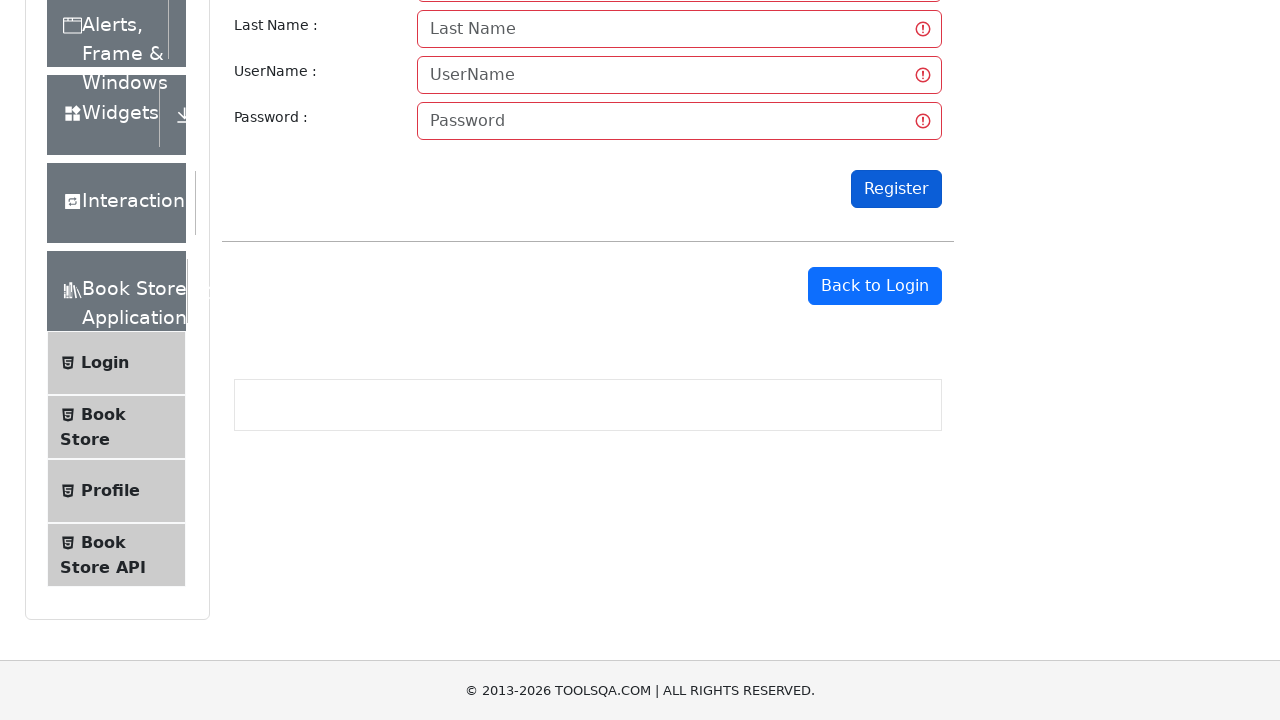

Verified userName field has red border validation error
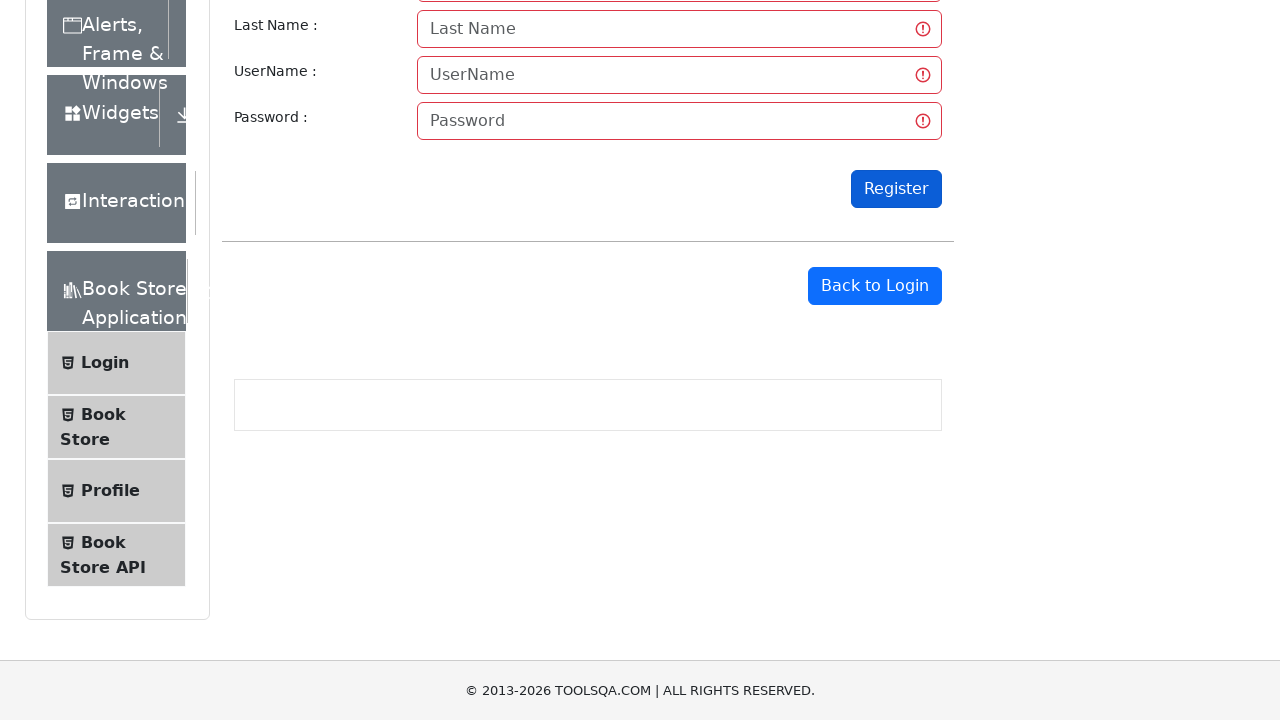

Verified password field has red border validation error
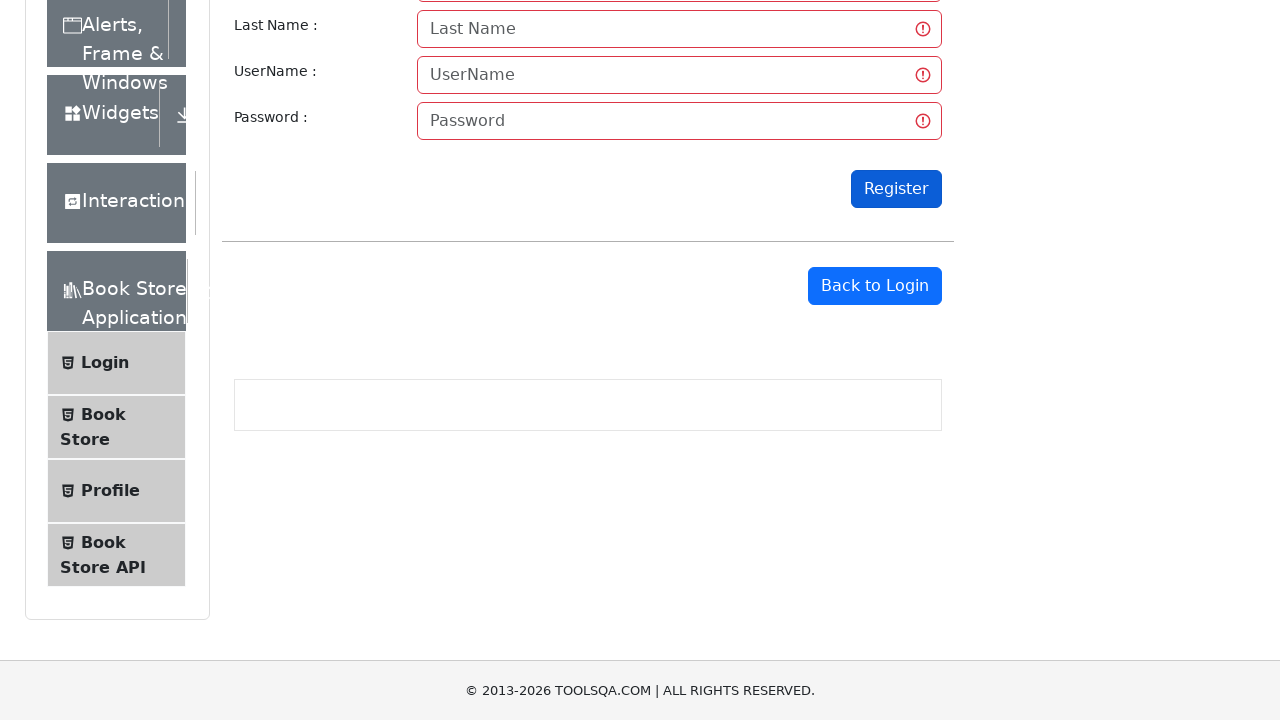

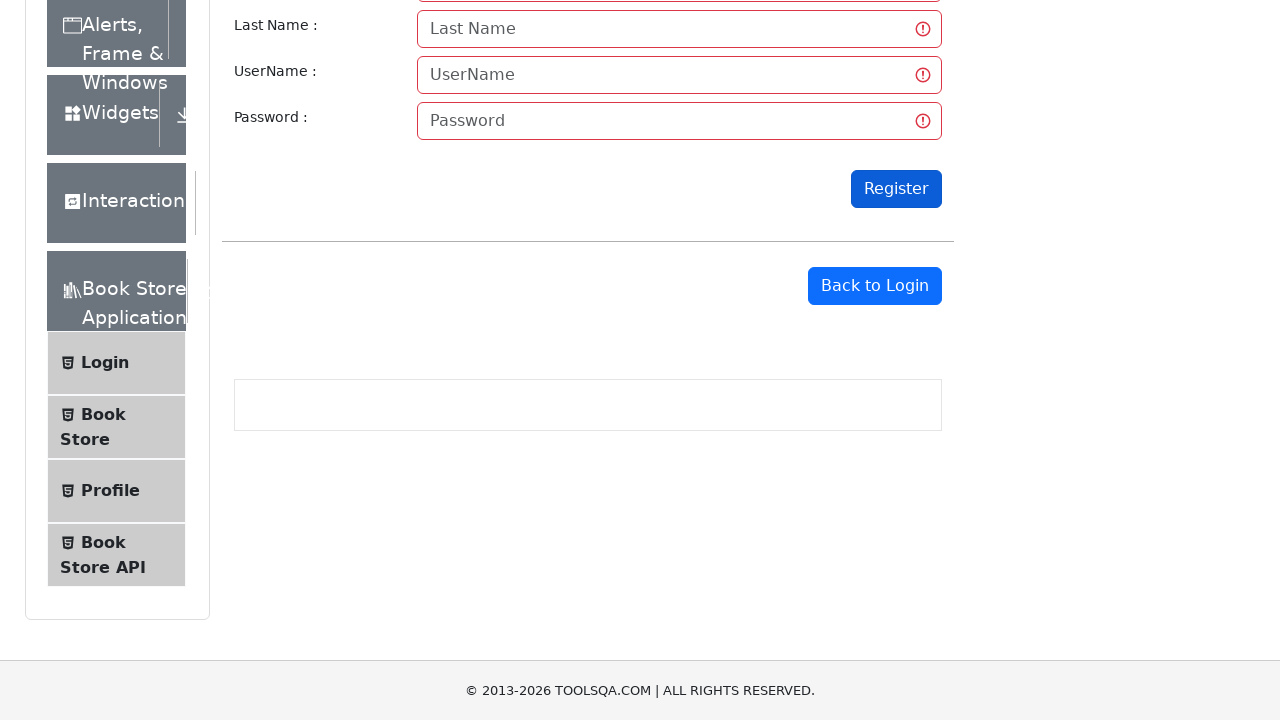